Navigates to Eurostep website and verifies that h1 heading elements are present on the page

Starting URL: https://eurostep.com

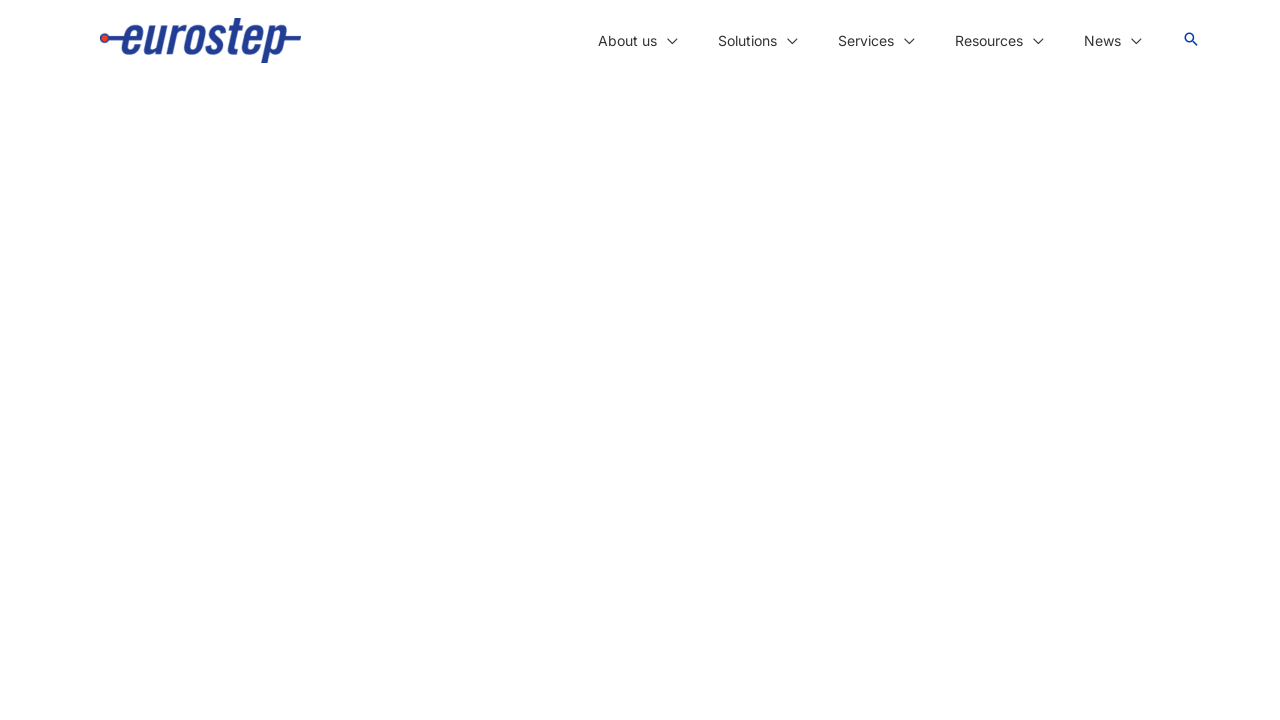

Waited for h1 heading elements to be present on the page
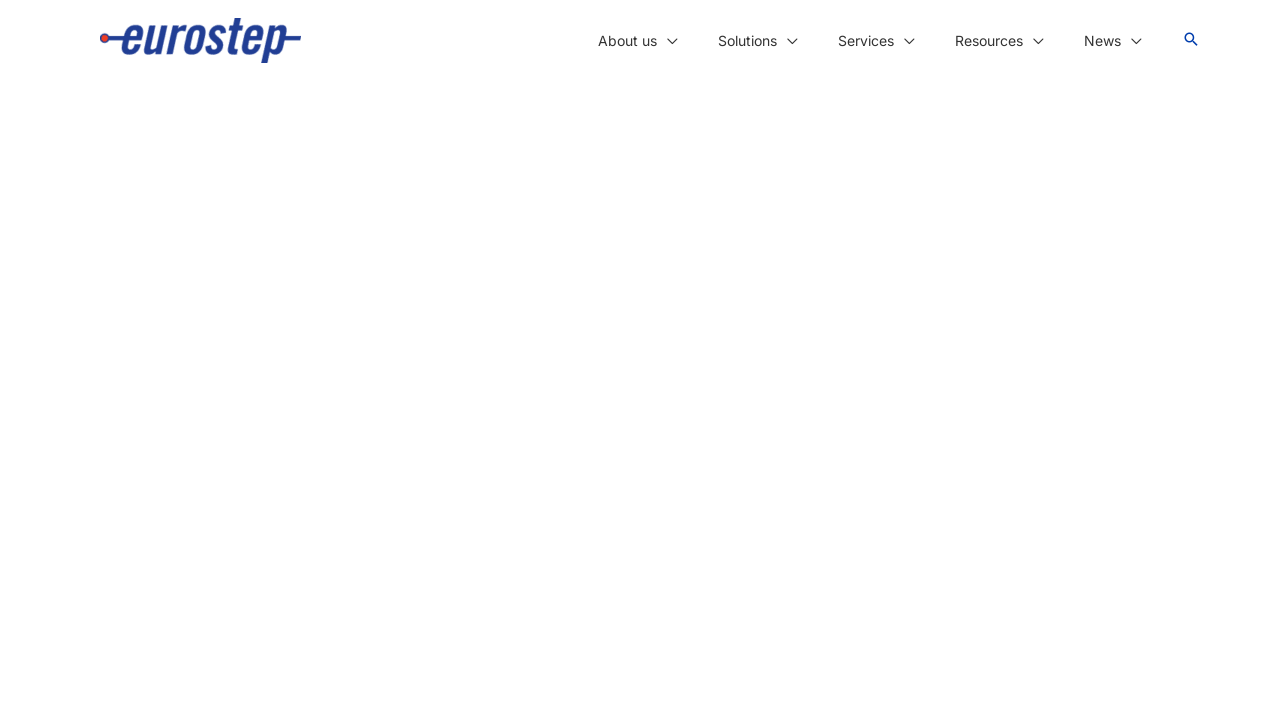

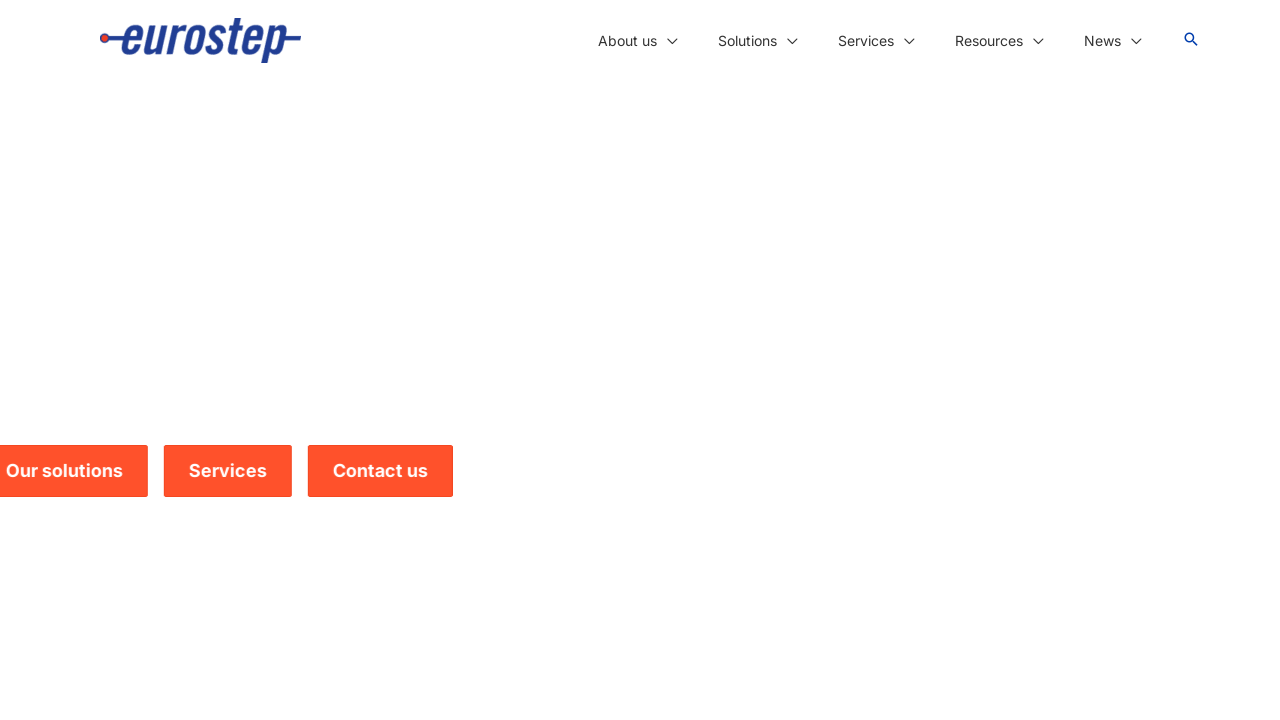